Tests multiple selection dropdown functionality by selecting and deselecting various options using different methods (index, visible text, value)

Starting URL: https://syntaxprojects.com/basic-select-dropdown-demo.php

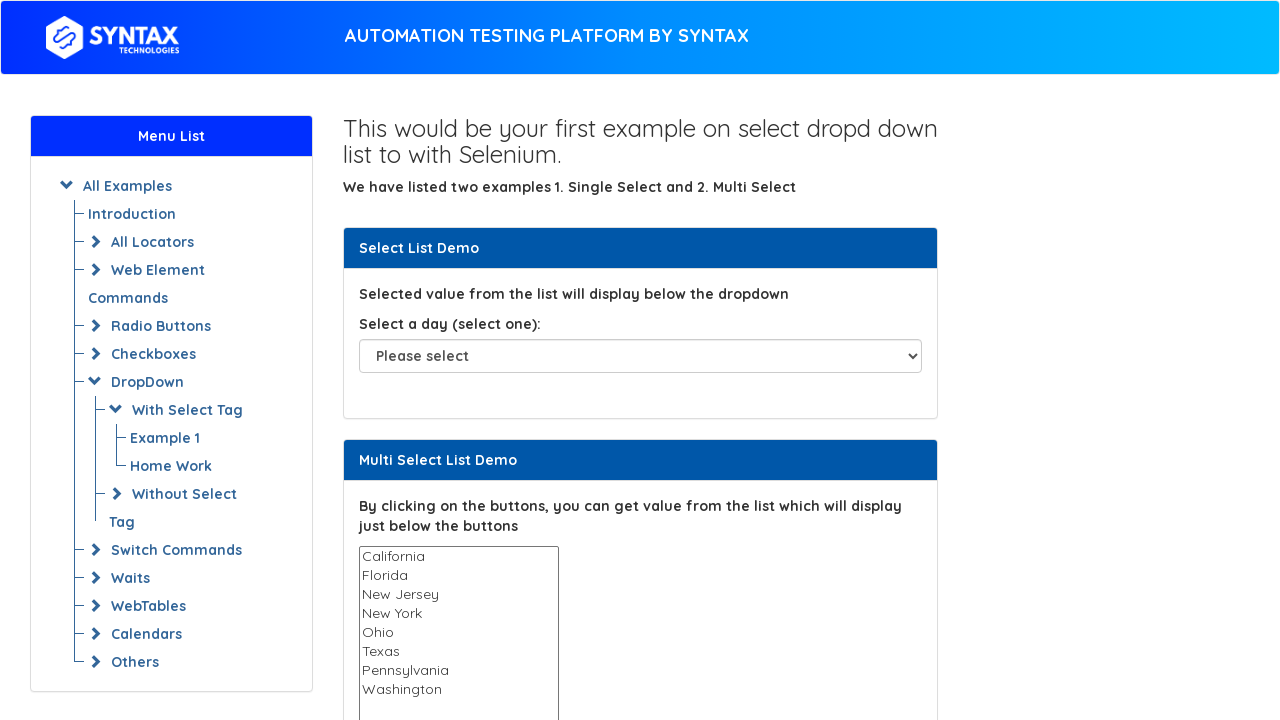

Located multi-select dropdown element
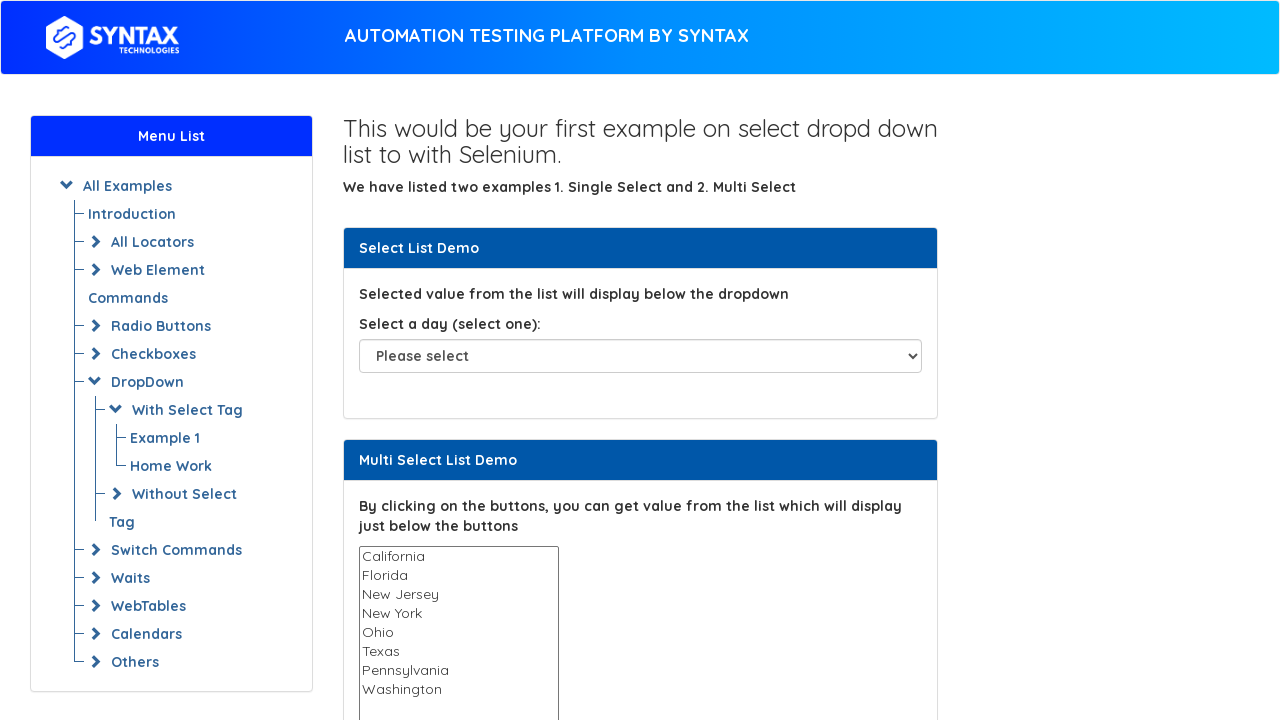

Selected California by index 1 on select#multi-select
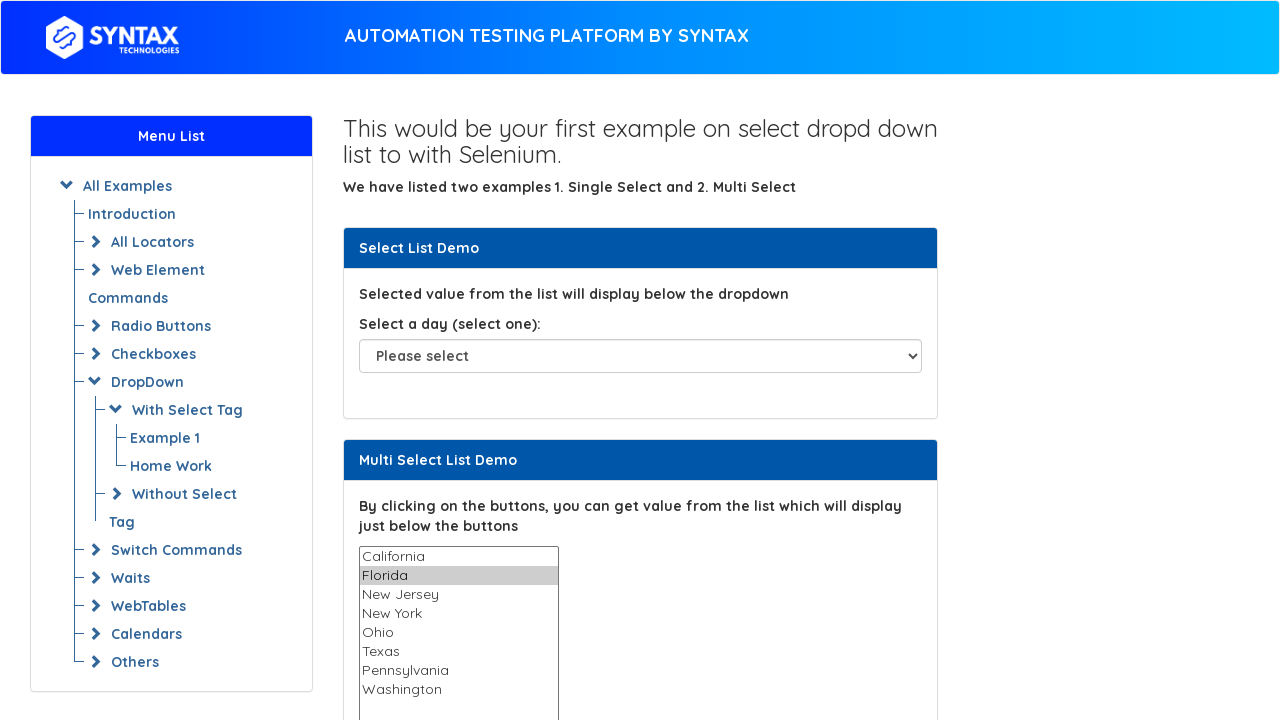

Selected Texas by visible text on select#multi-select
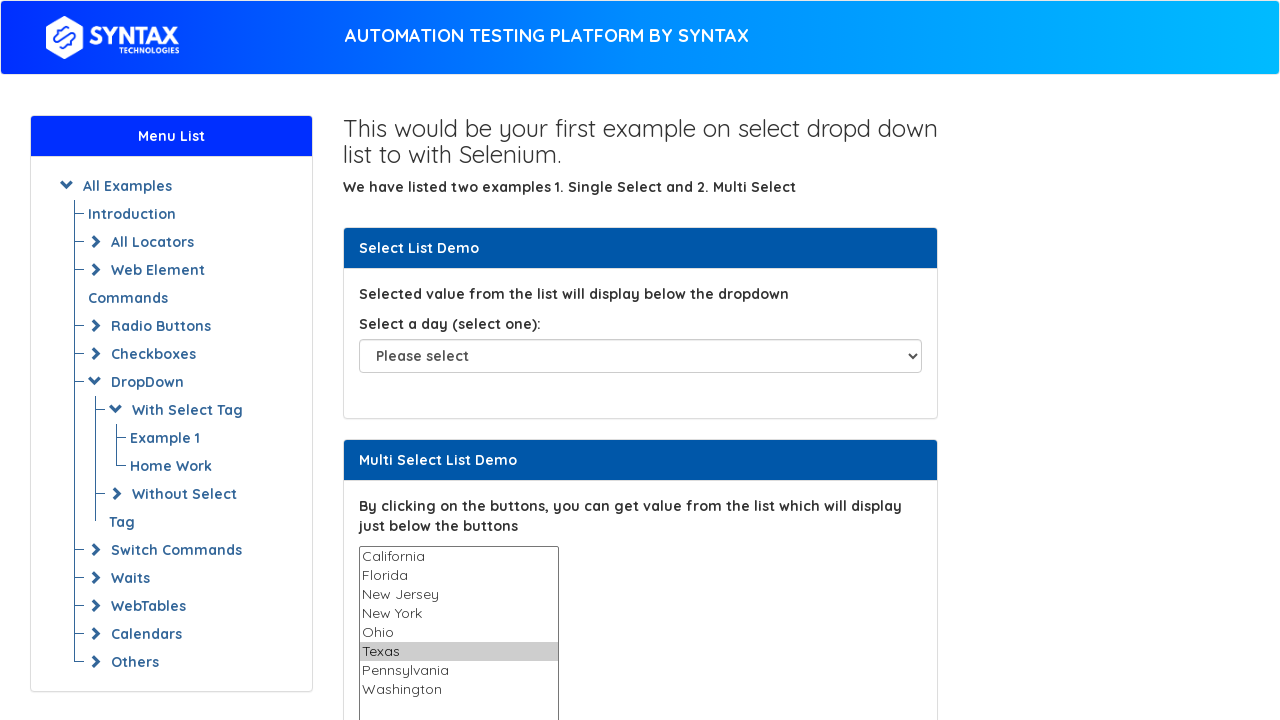

Selected Ohio by value on select#multi-select
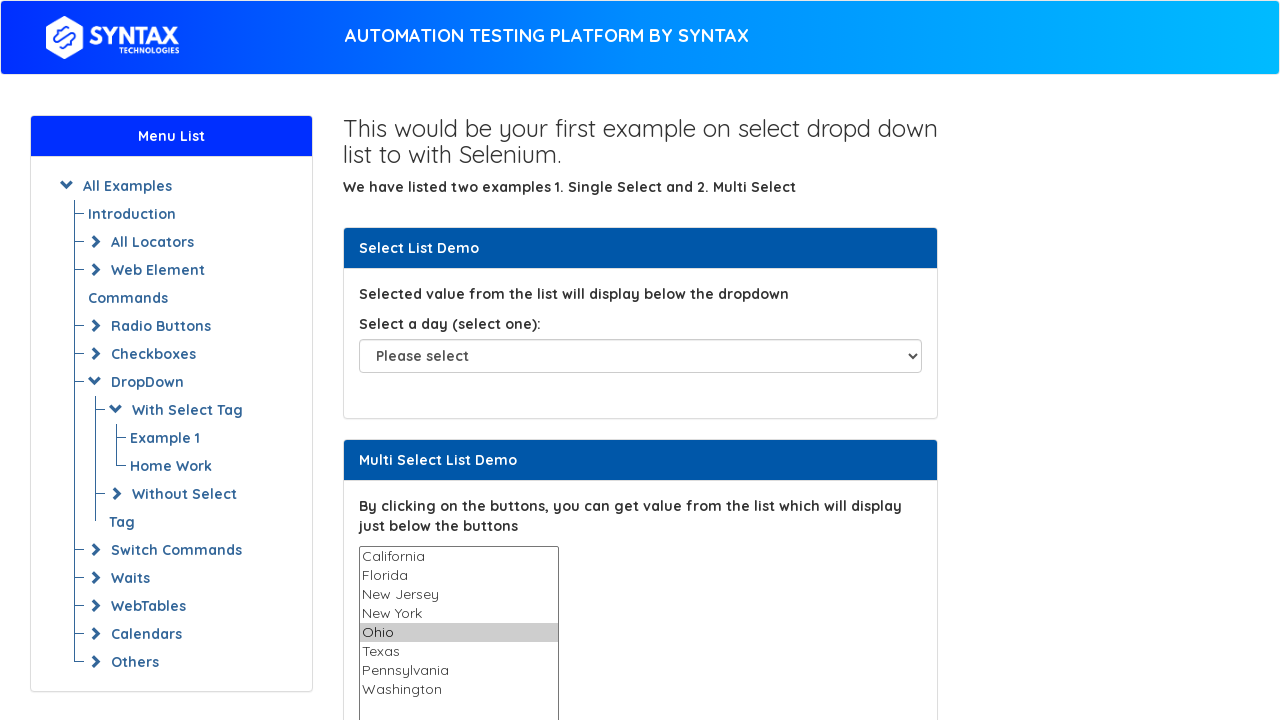

Retrieved current selected values from multi-select dropdown
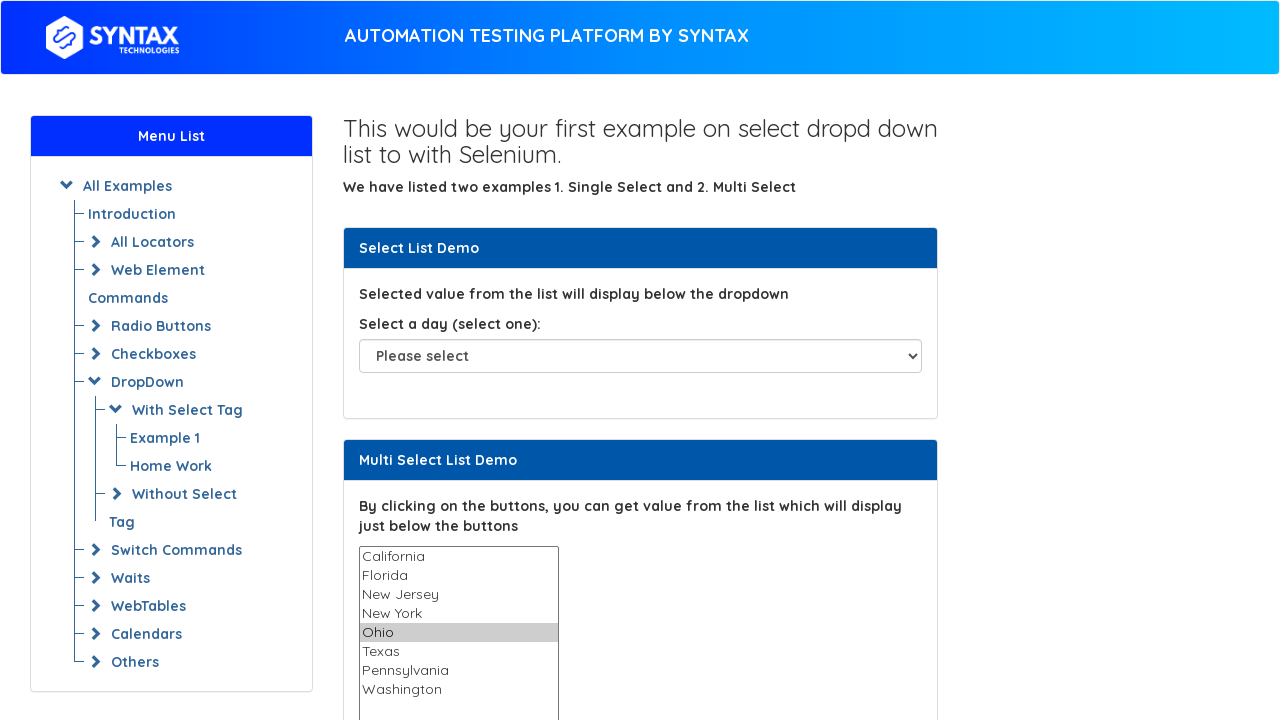

Removed California from selected values
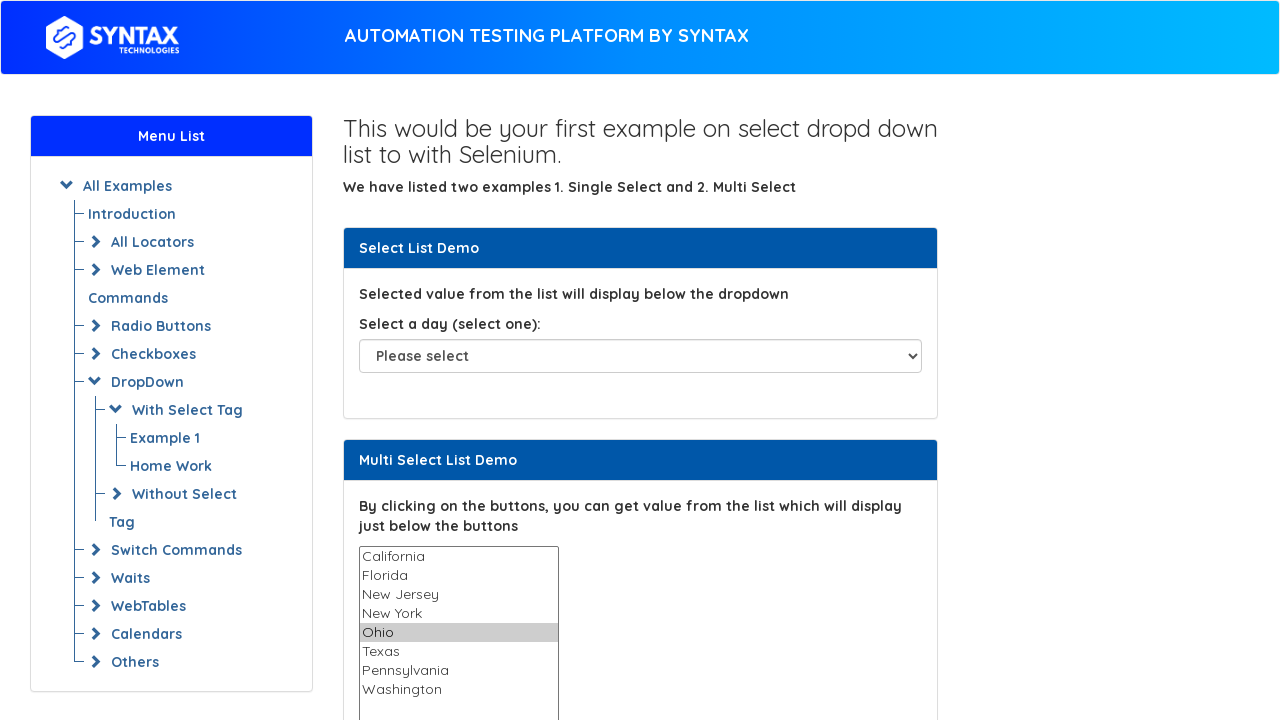

Applied updated selection, deselecting California on select#multi-select
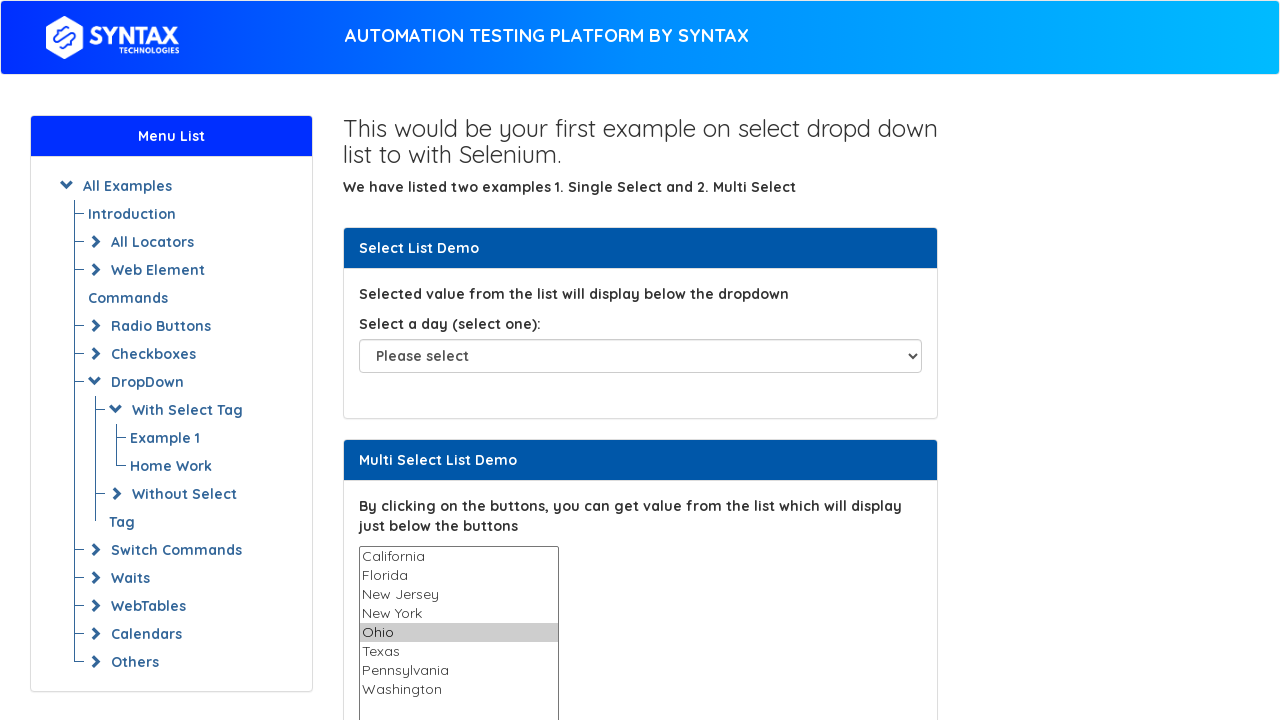

Retrieved current selected values from multi-select dropdown
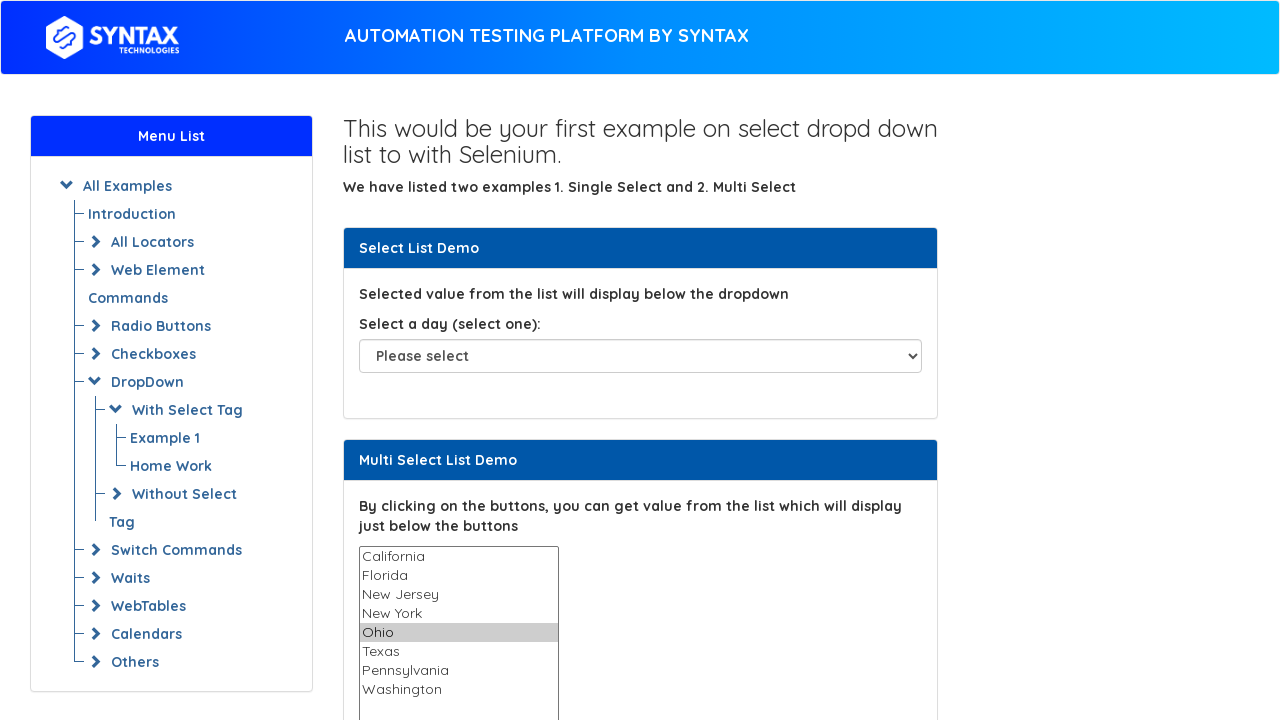

Filtered out Texas from selected values
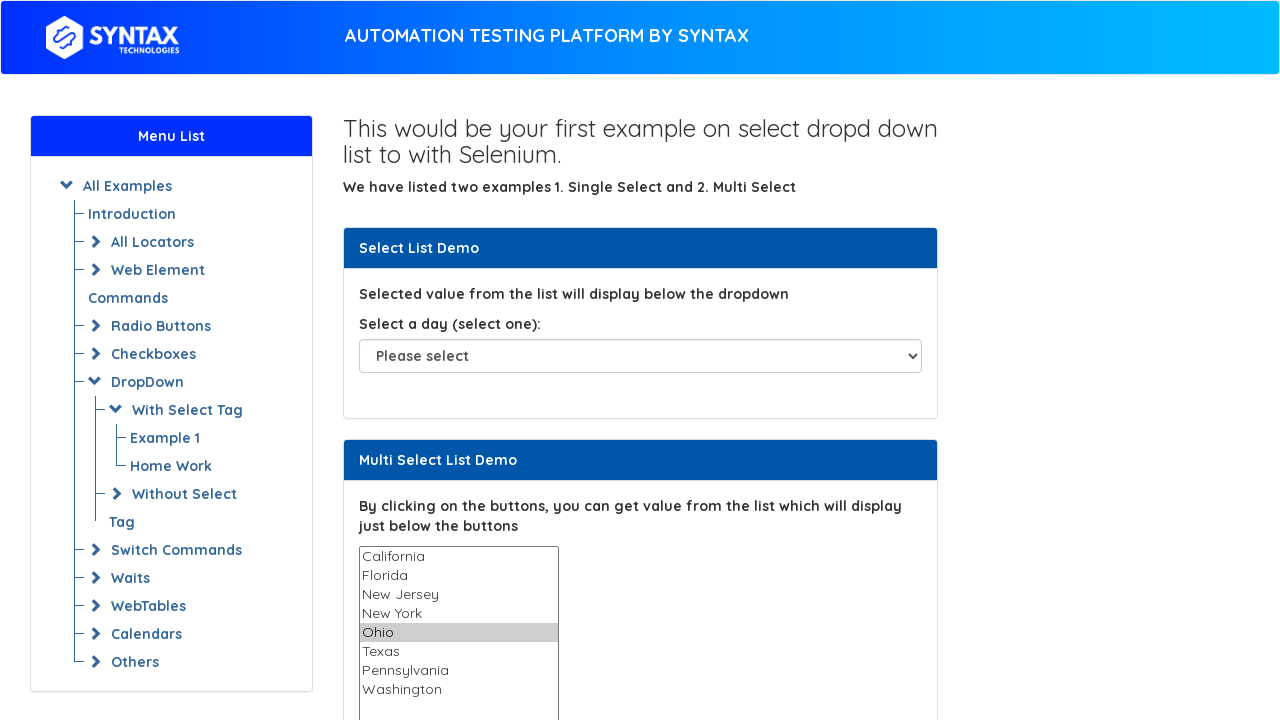

Applied updated selection, deselecting Texas on select#multi-select
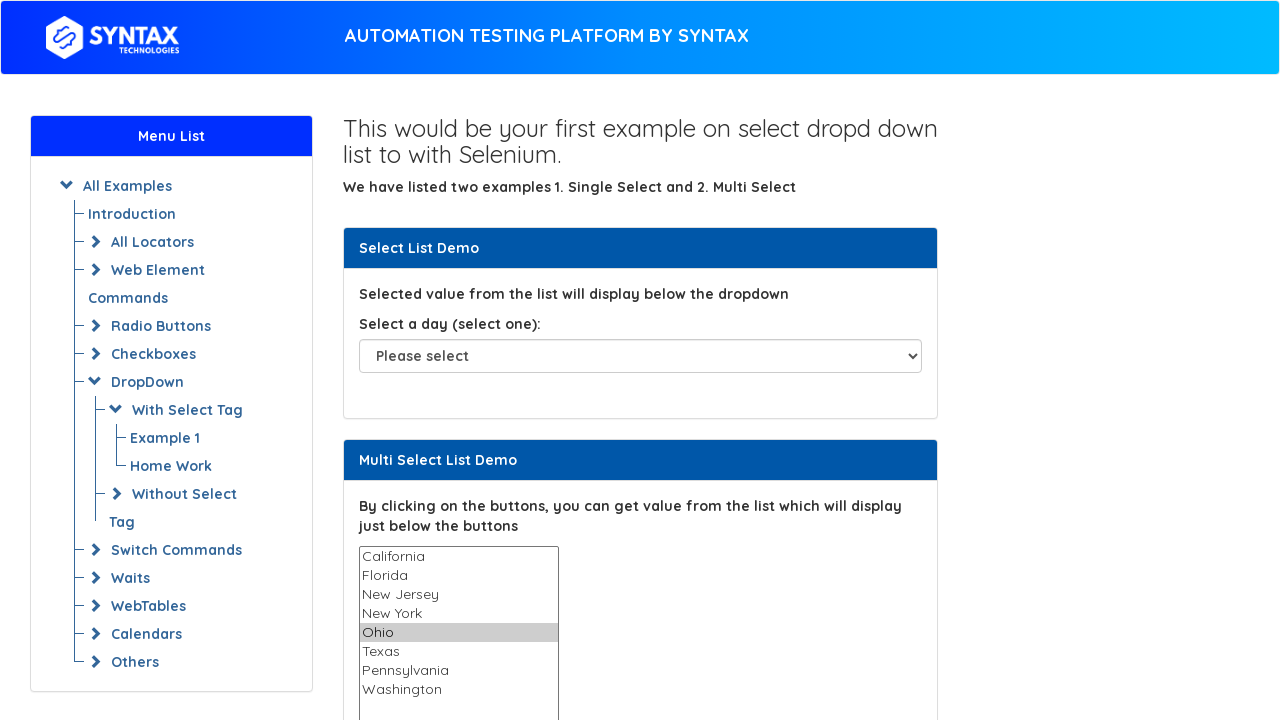

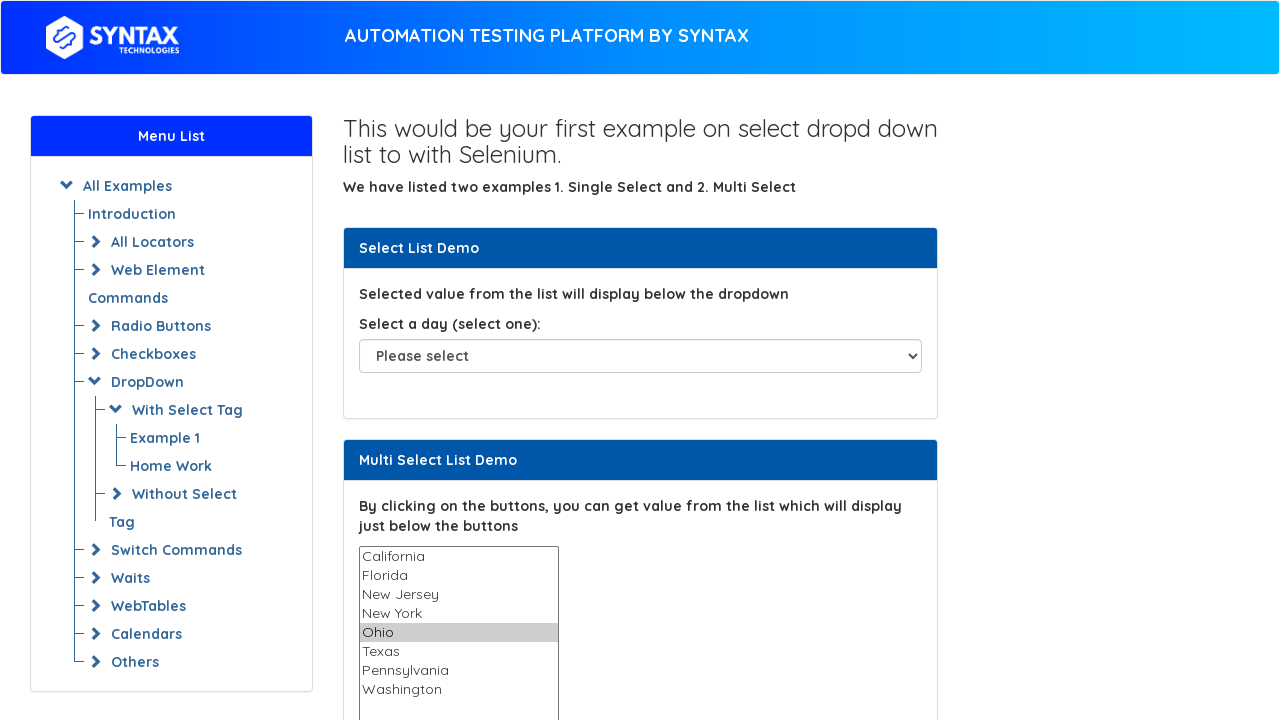